Tests that clicking on the "Email" column header sorts the table data alphabetically in ascending order

Starting URL: http://the-internet.herokuapp.com/tables

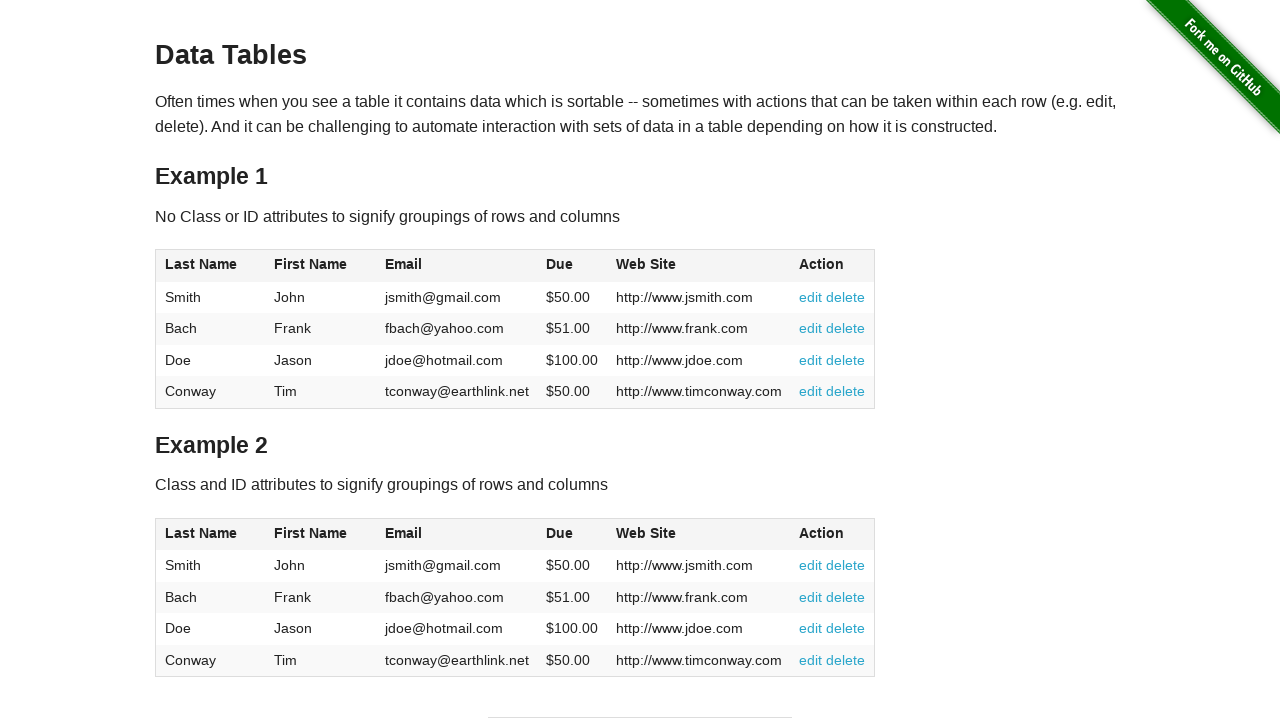

Clicked Email column header to sort table at (457, 266) on #table1 thead tr th:nth-of-type(3)
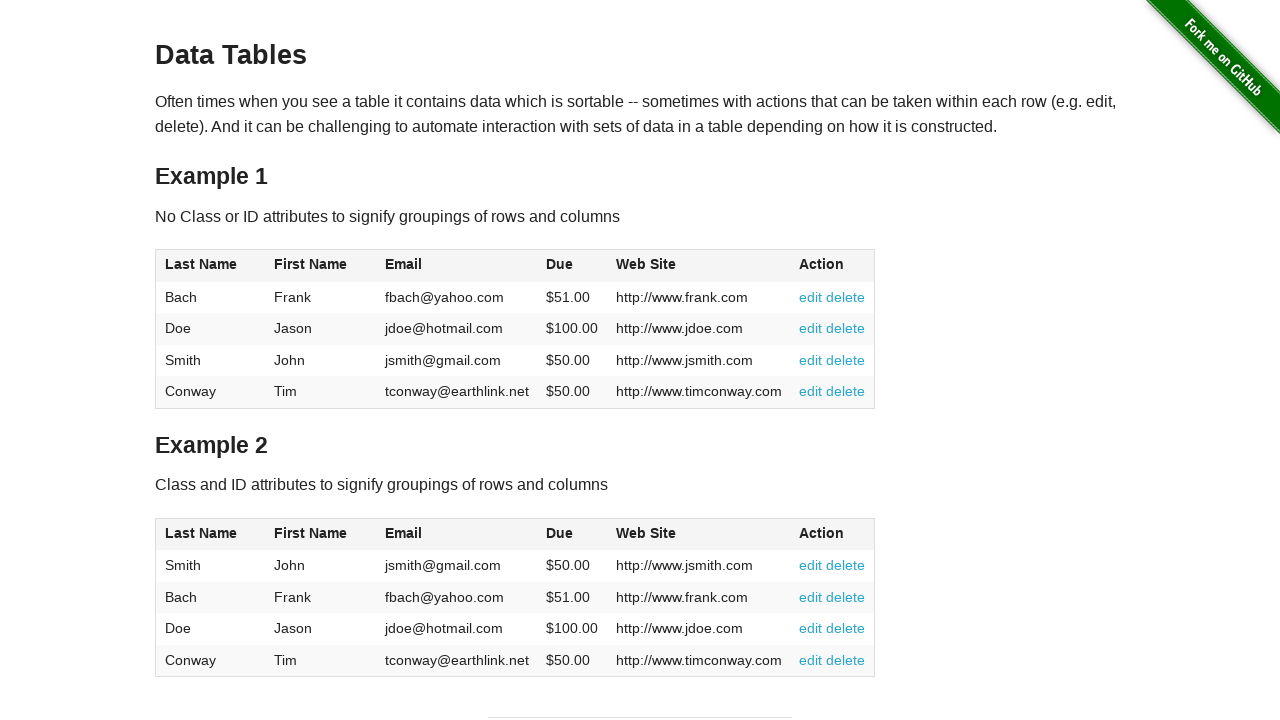

Table rows loaded after sorting by Email column
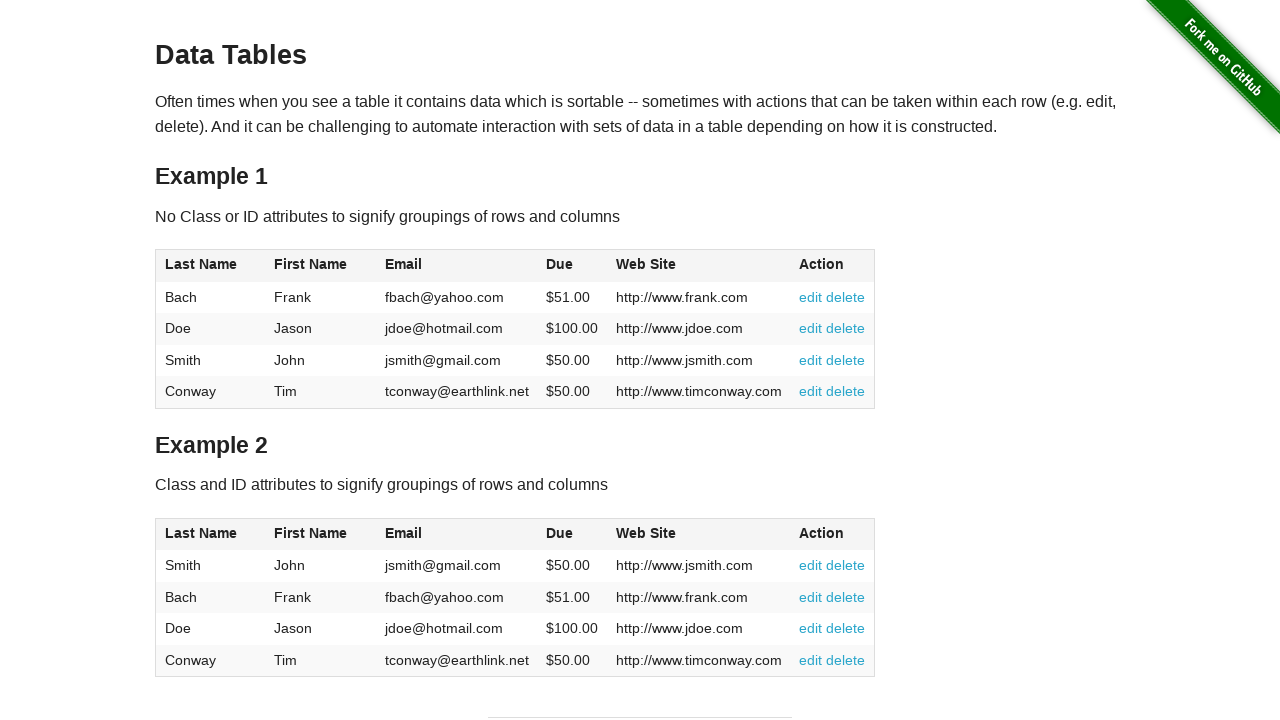

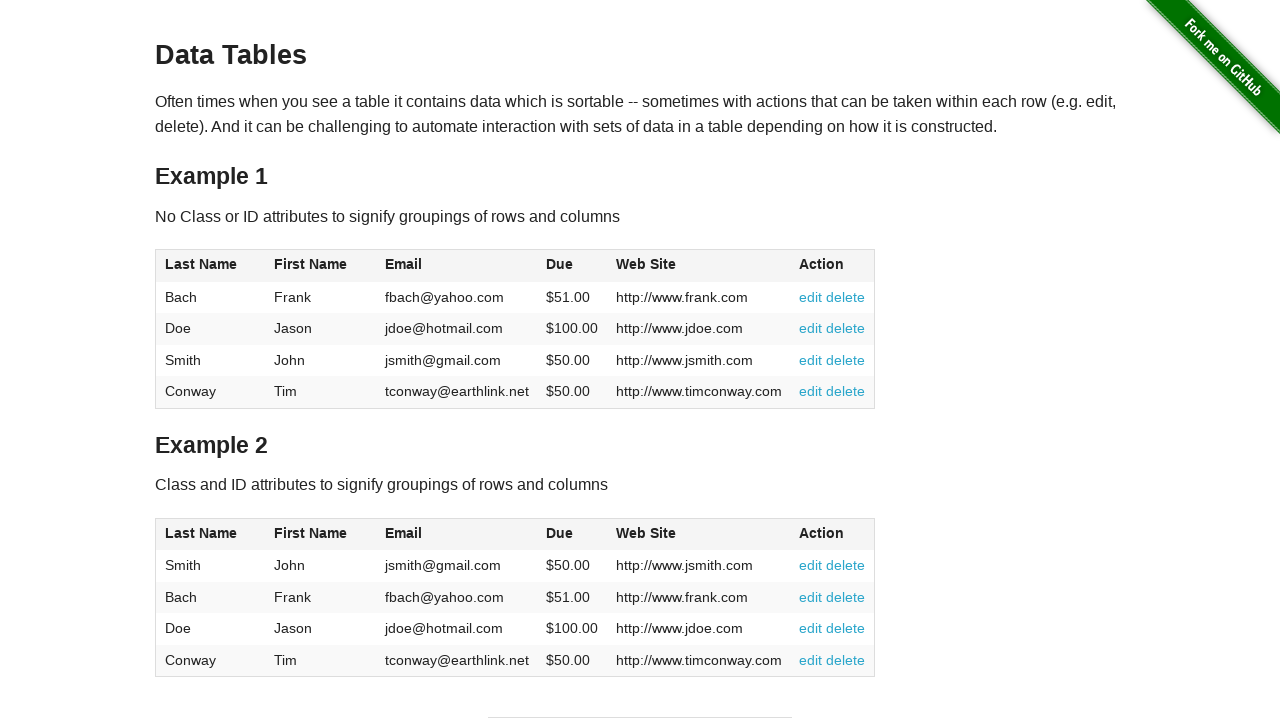